Tests window handling functionality by opening a new window, switching to it, performing an action, and then switching back to the parent window

Starting URL: http://demo.automationtesting.in/Windows.html

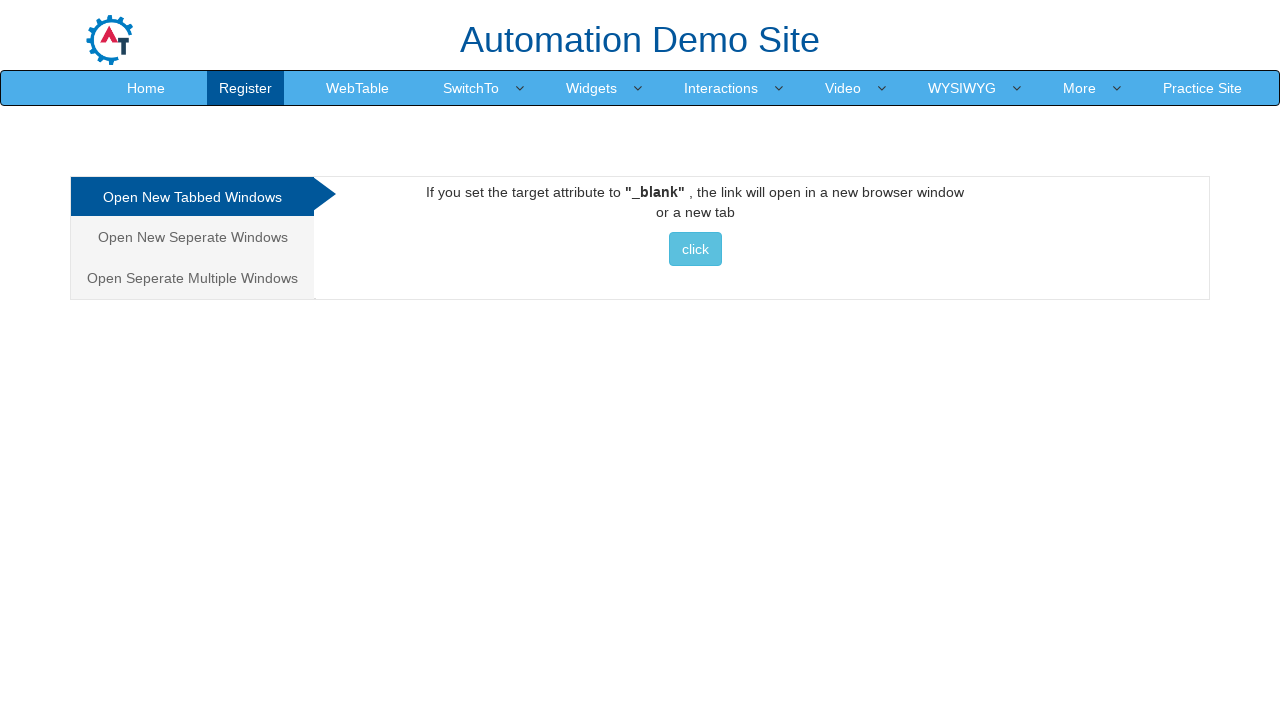

Clicked on the first tab at (192, 197) on xpath=/html/body/div[1]/div/div/div/div[1]/ul/li[1]/a
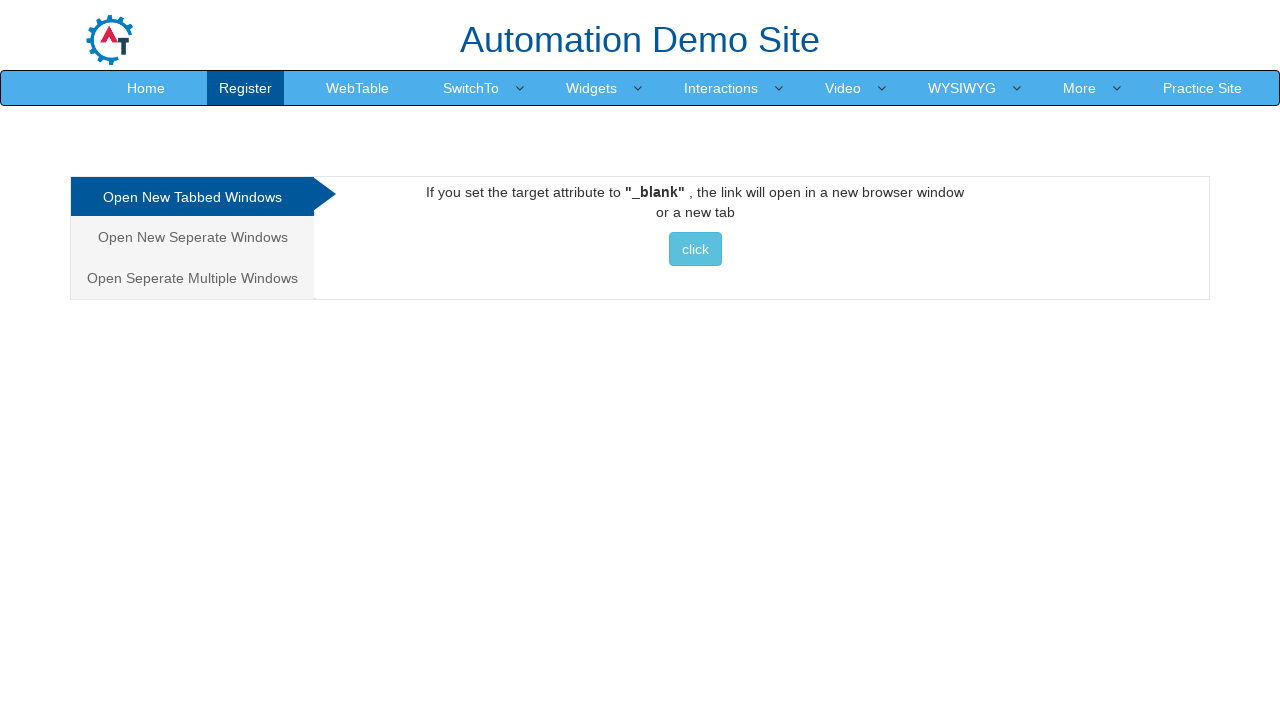

Opened new window by clicking button at (695, 249) on xpath=//*[@id='Tabbed']/a/button
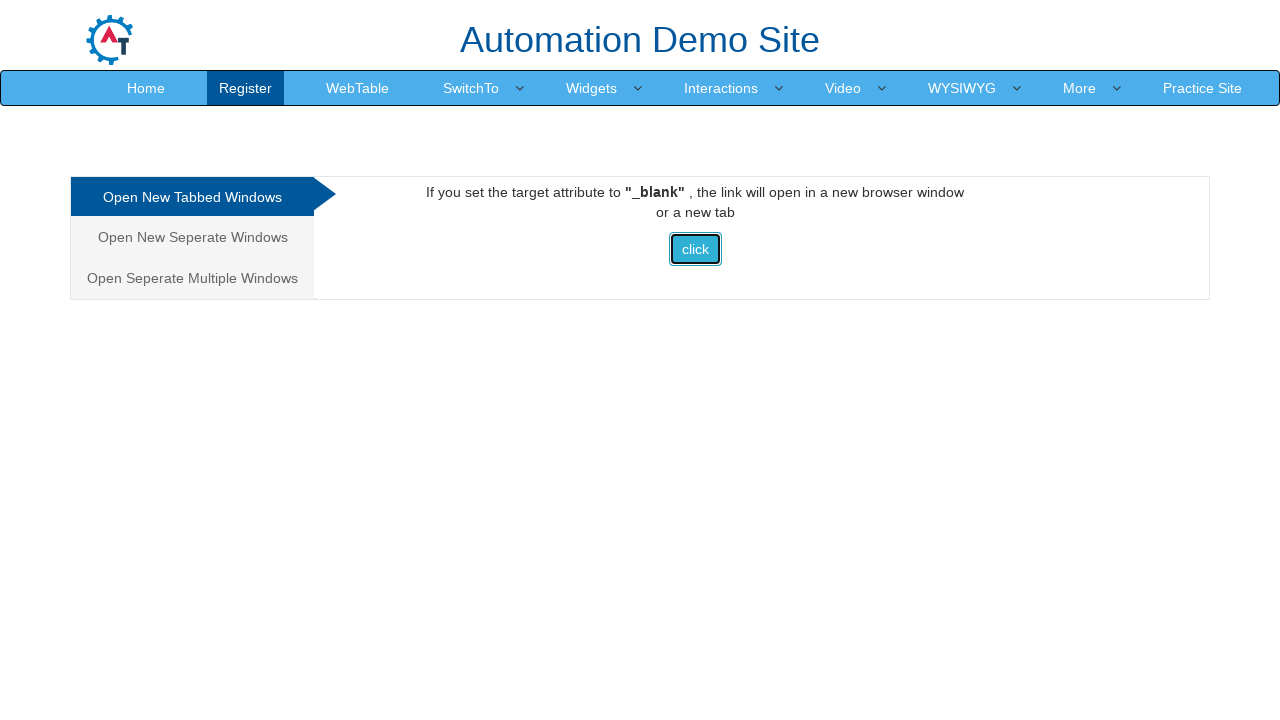

Clicked element in new window at (628, 360) on xpath=/html/body/div/main/section[2]/div/div/div[2]/div/div[2]/div/a
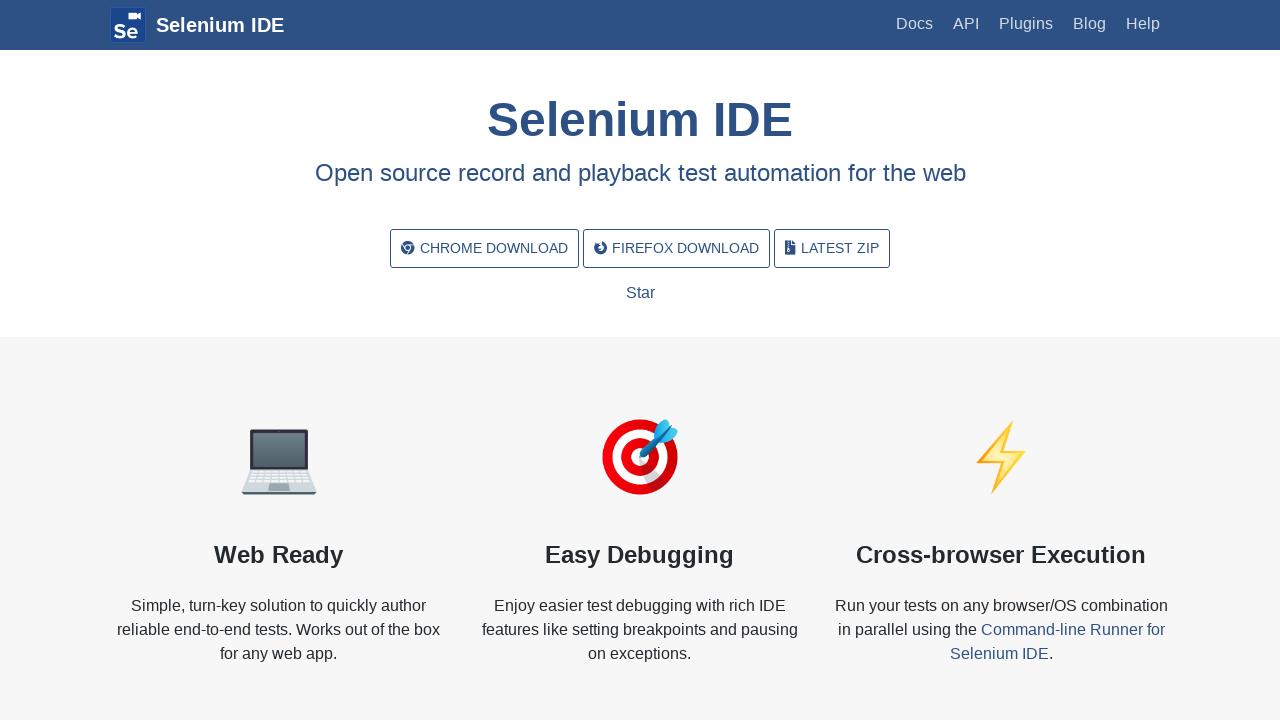

Closed the new window
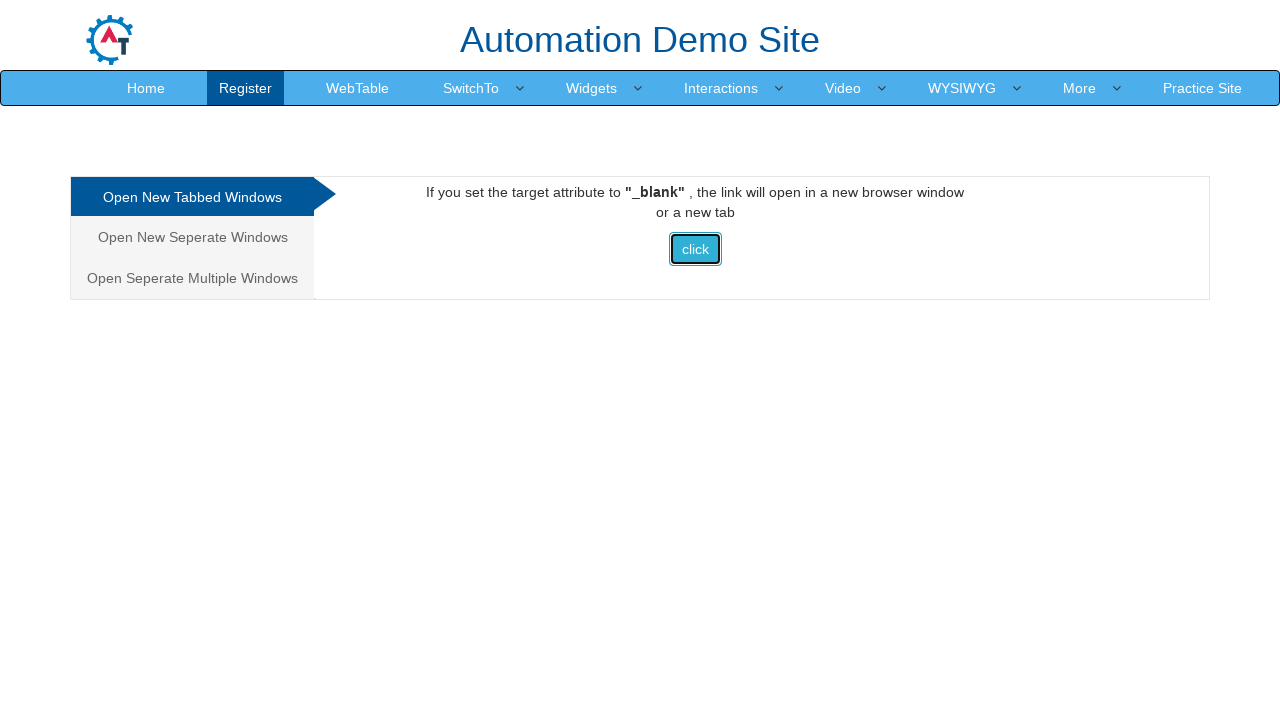

Clicked navigation element in parent window at (146, 88) on xpath=//*[@id='header']/nav/div/div[2]/ul/li[1]/a
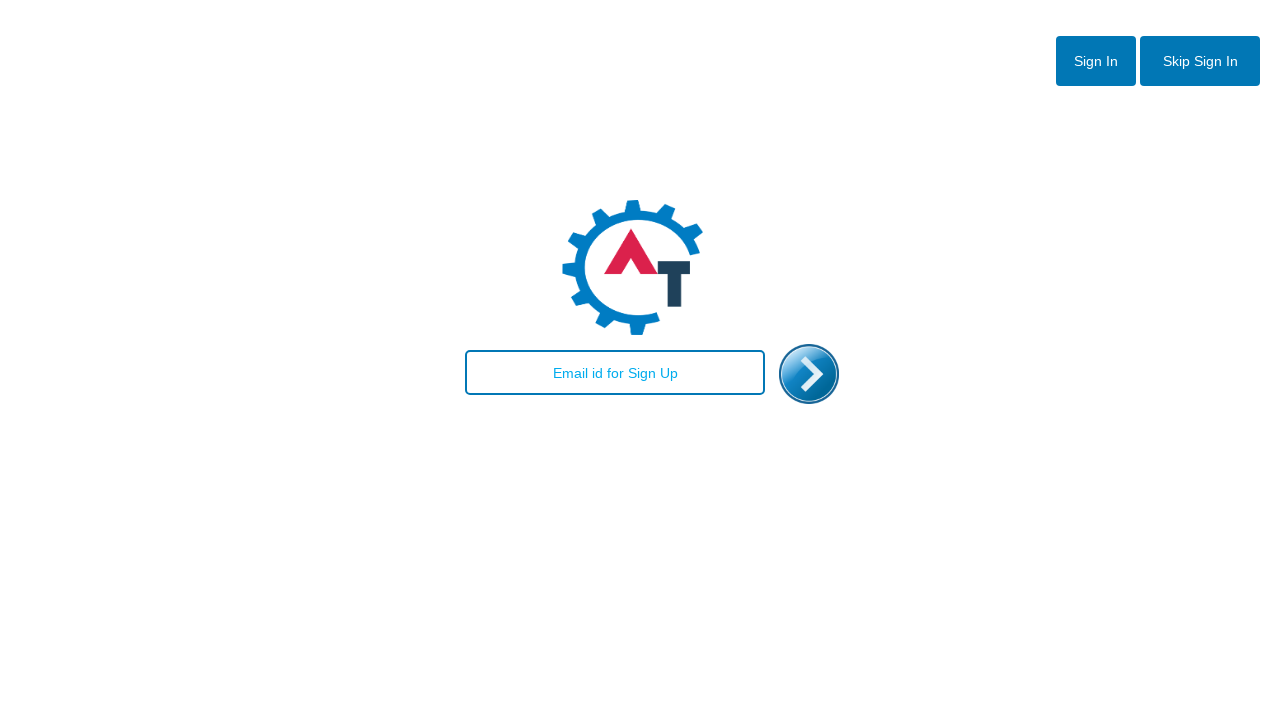

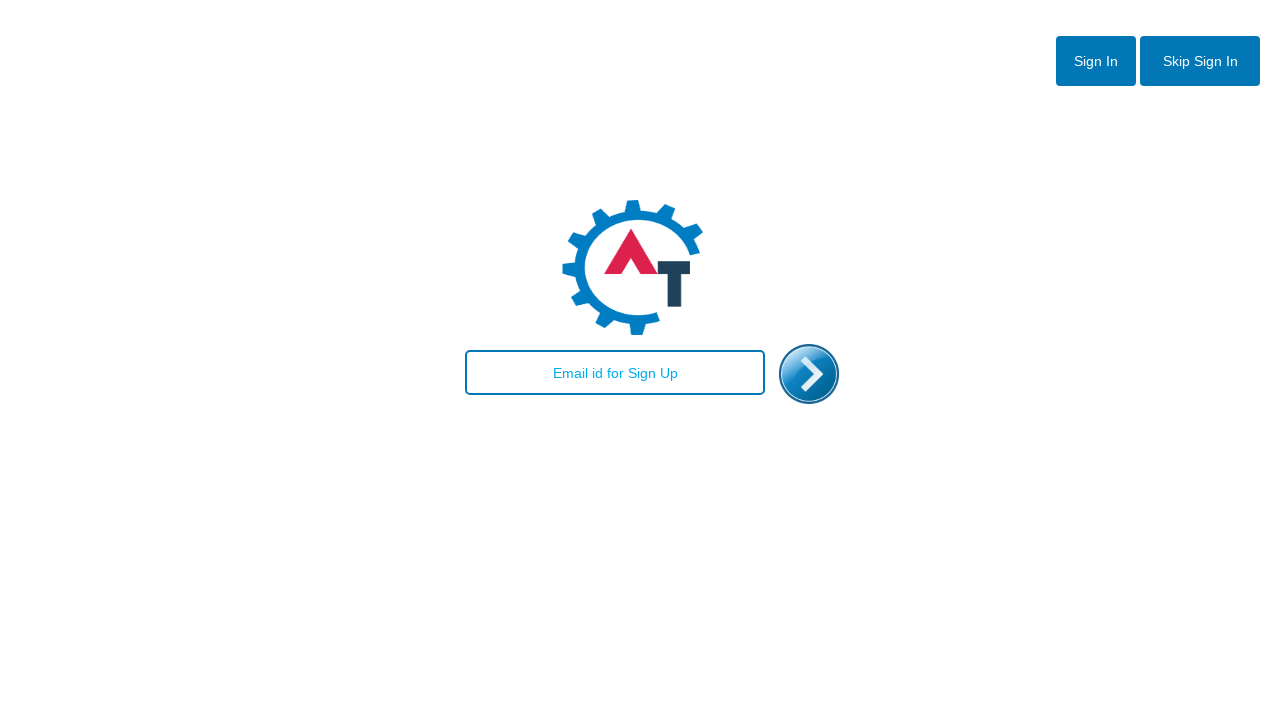